Tests text input functionality by entering text into a field and clicking a button to update its text

Starting URL: http://uitestingplayground.com/textinput

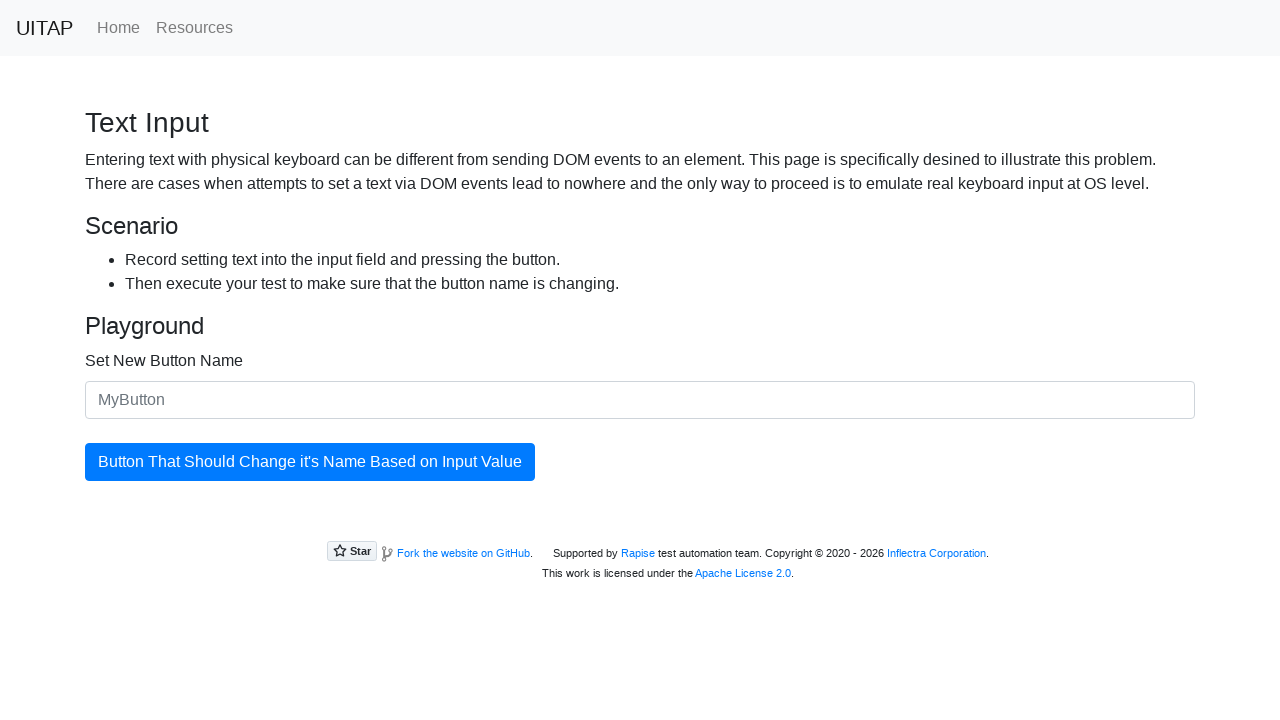

Filled input field with 'SkyPro' on #newButtonName
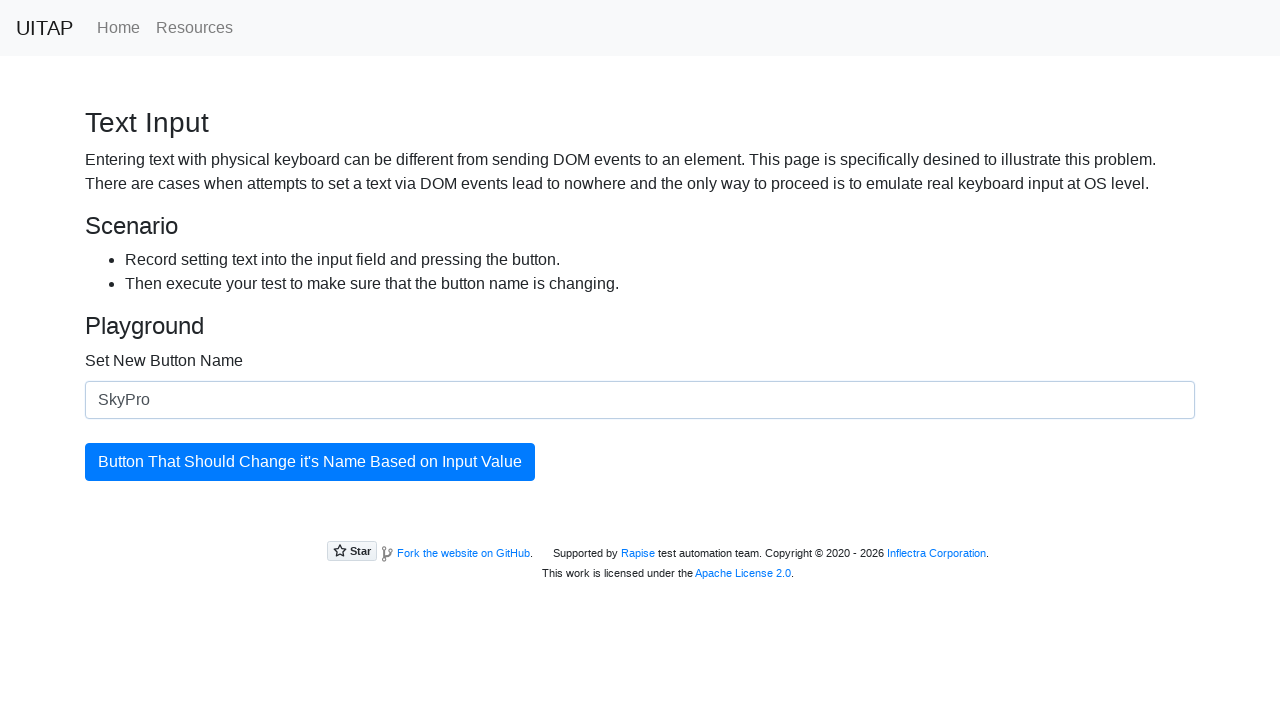

Clicked the update button at (310, 462) on #updatingButton
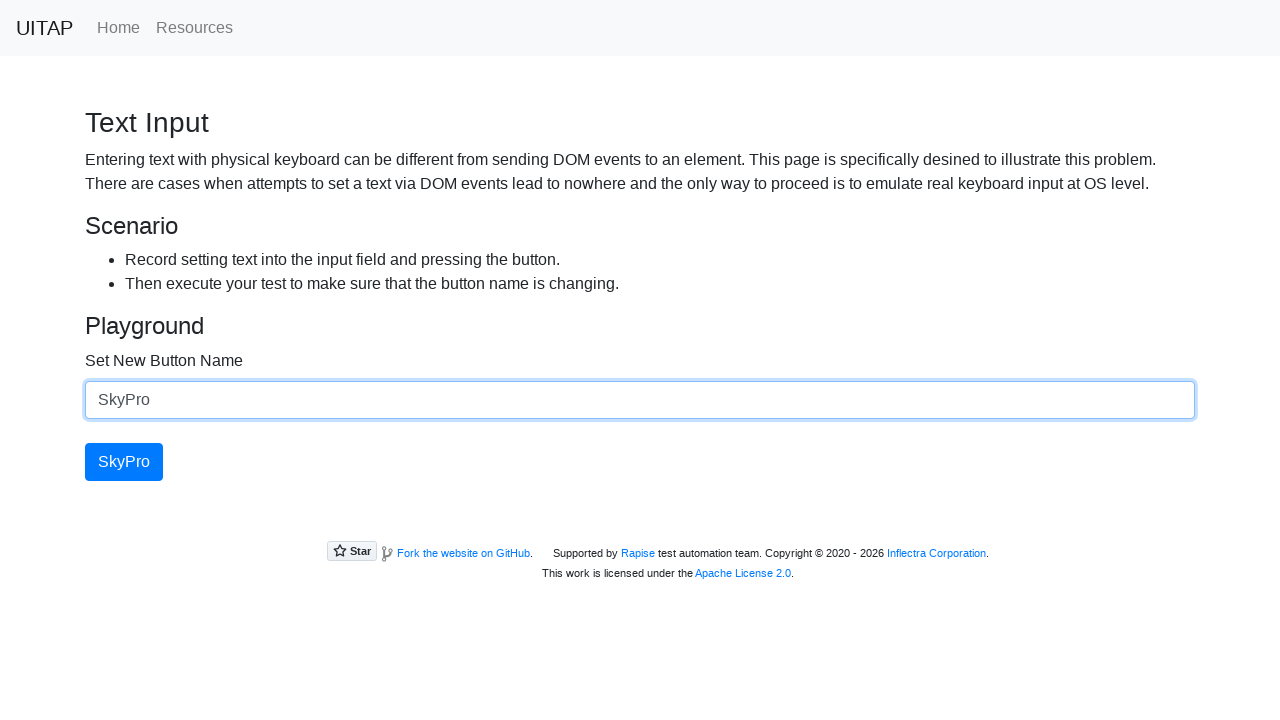

Waited 1 second for button text update
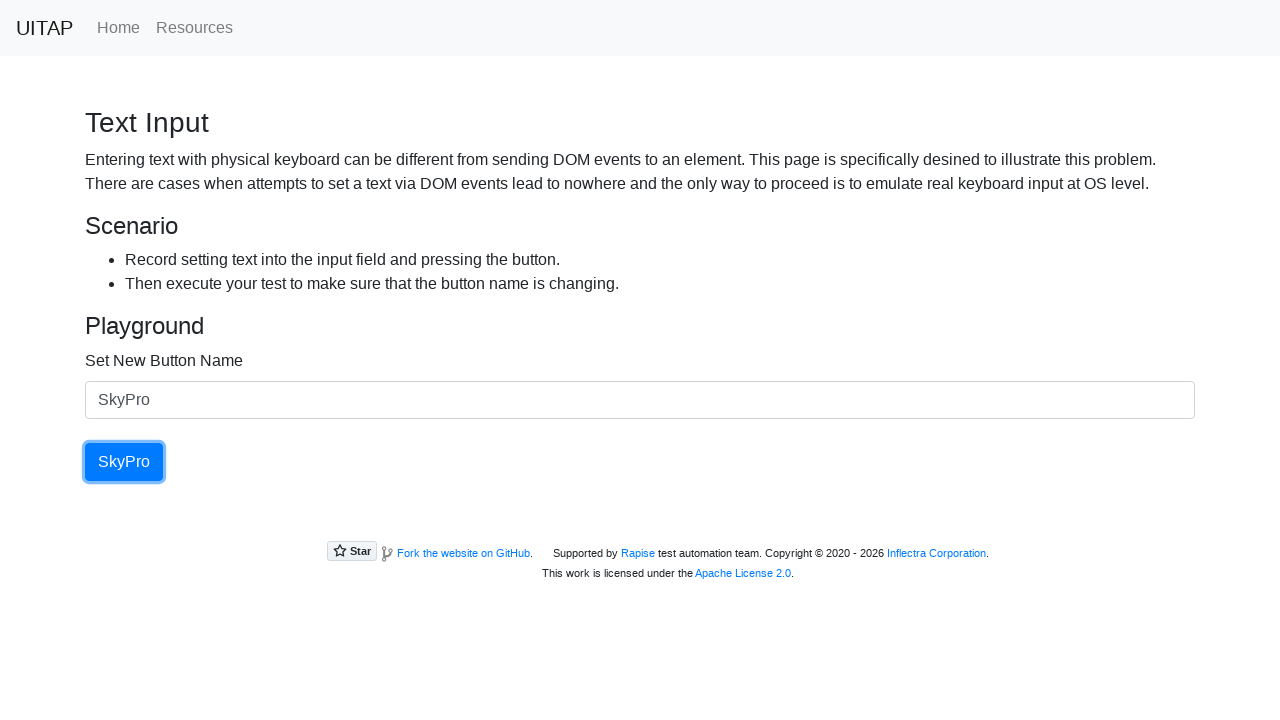

Retrieved button text: 'SkyPro'
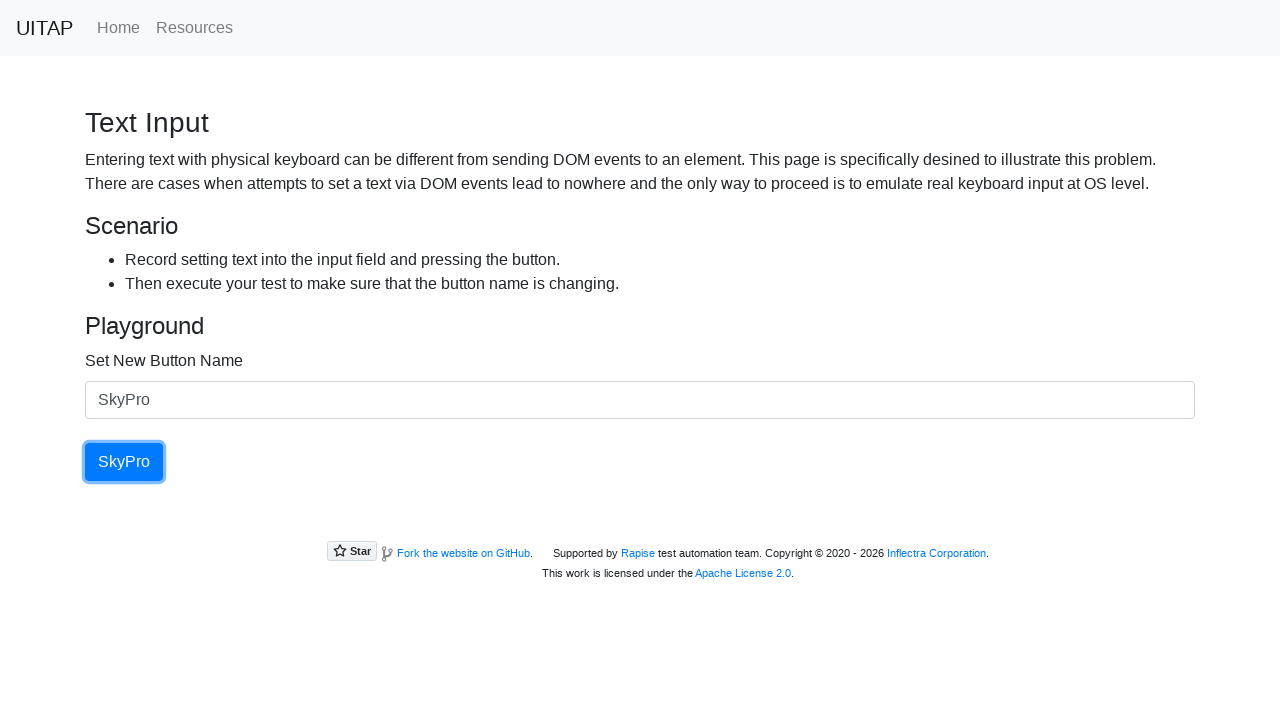

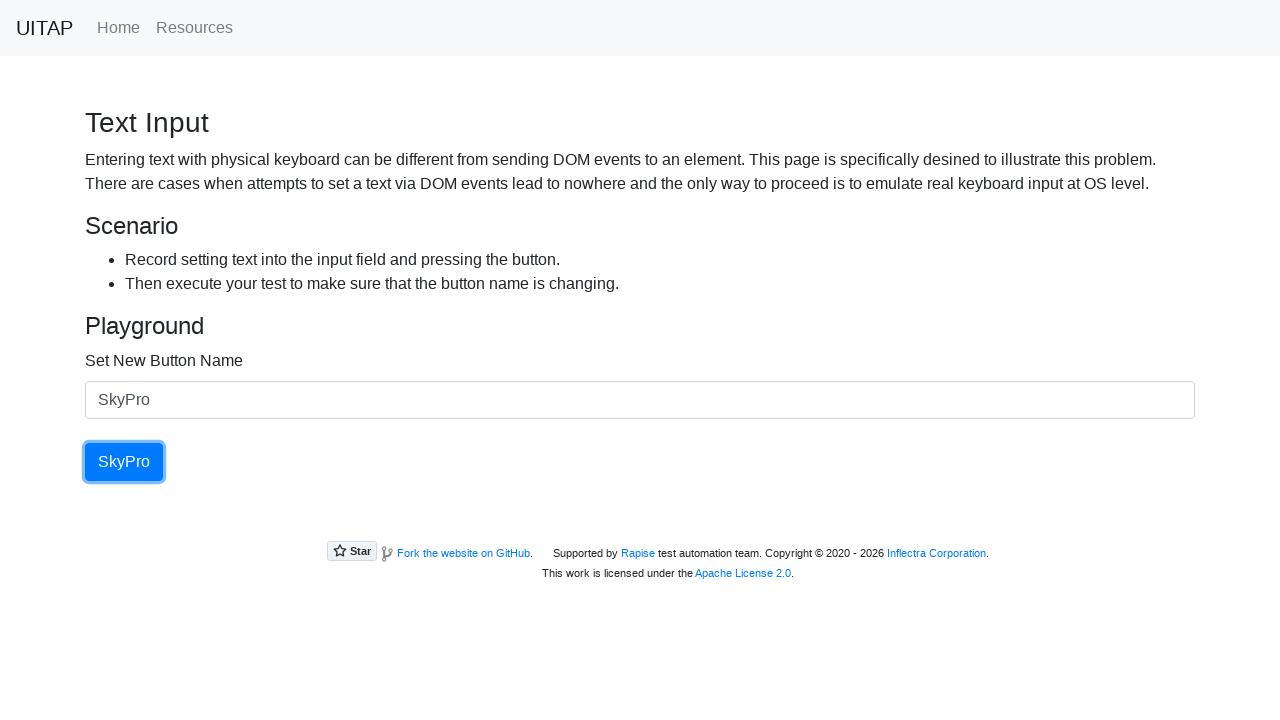